Tests the web input form functionality by filling in number, text, password, and date fields, clicking the display button, and verifying the outputs match the input values.

Starting URL: https://practice.expandtesting.com/inputs

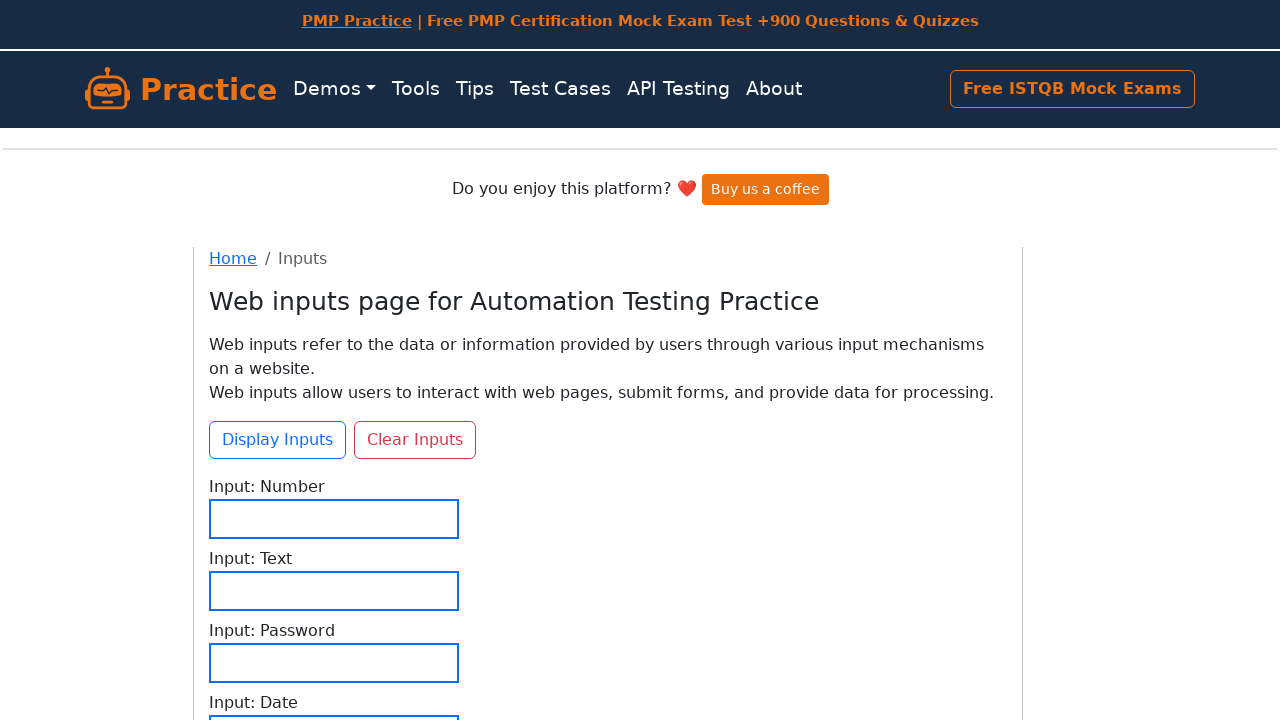

Filled number input field with '98765' on #input-number
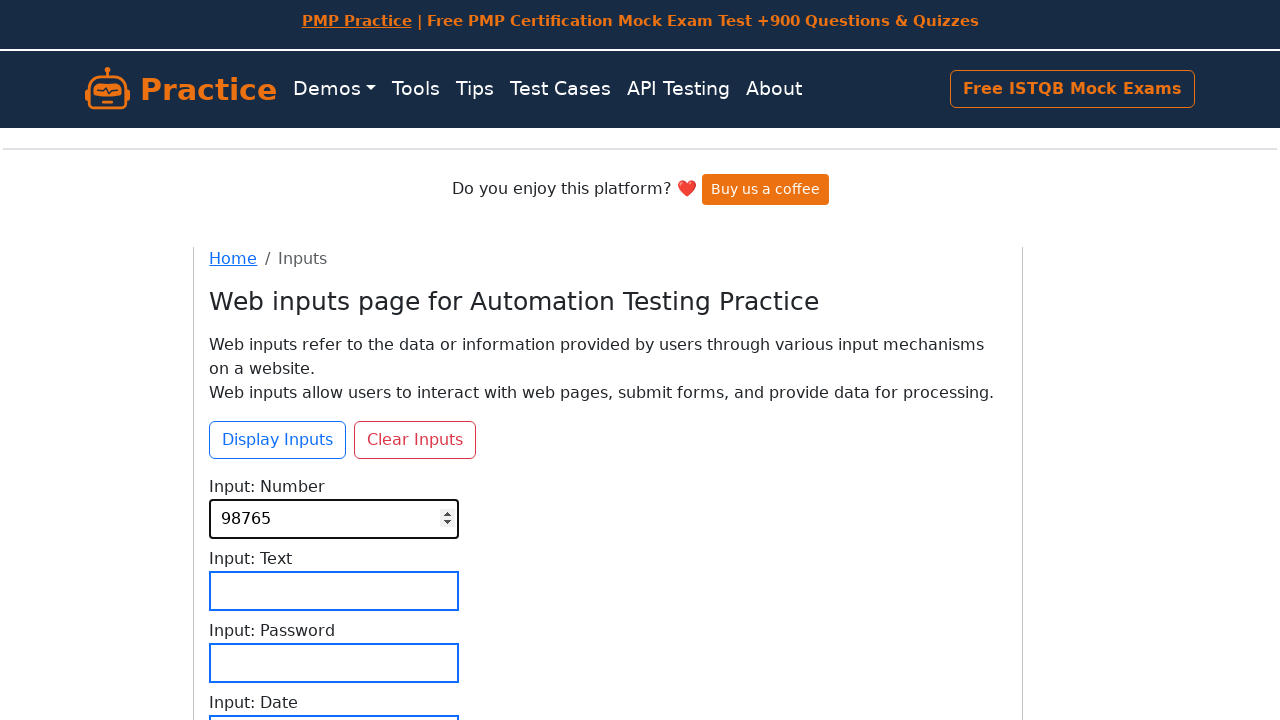

Filled text input field with 'Hello World Testing' on #input-text
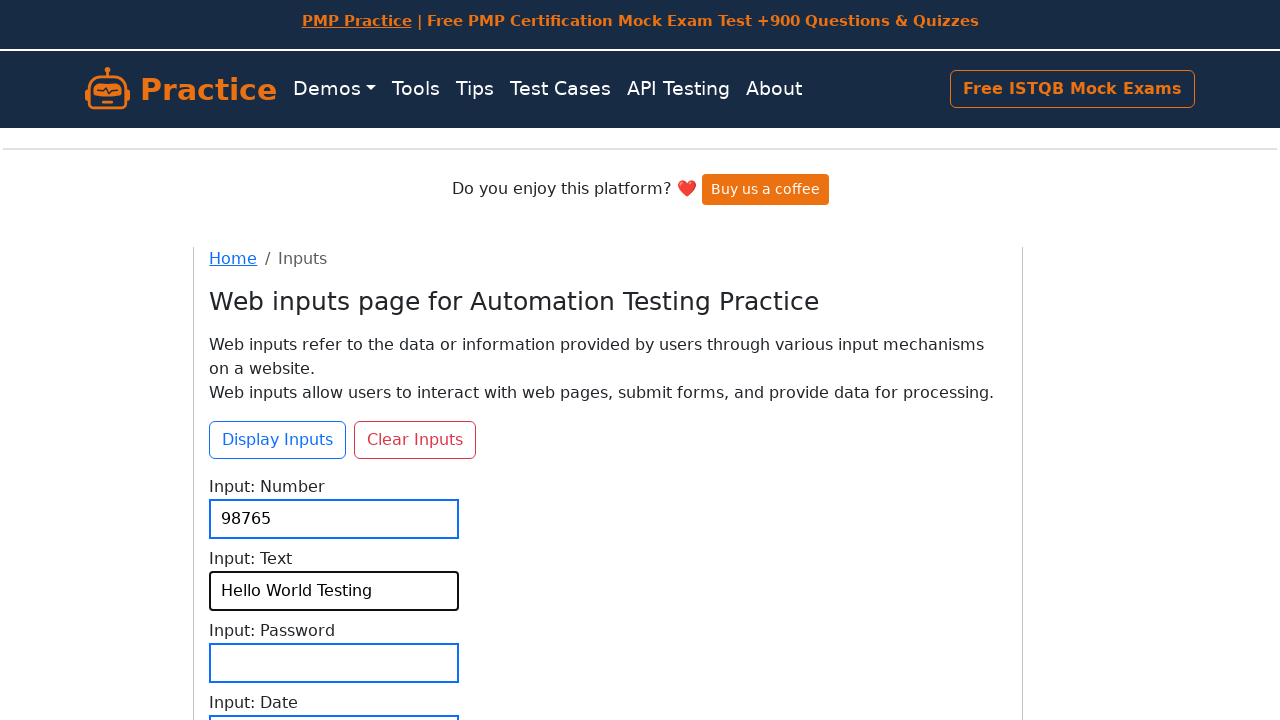

Filled password input field with 'secretPass456' on #input-password
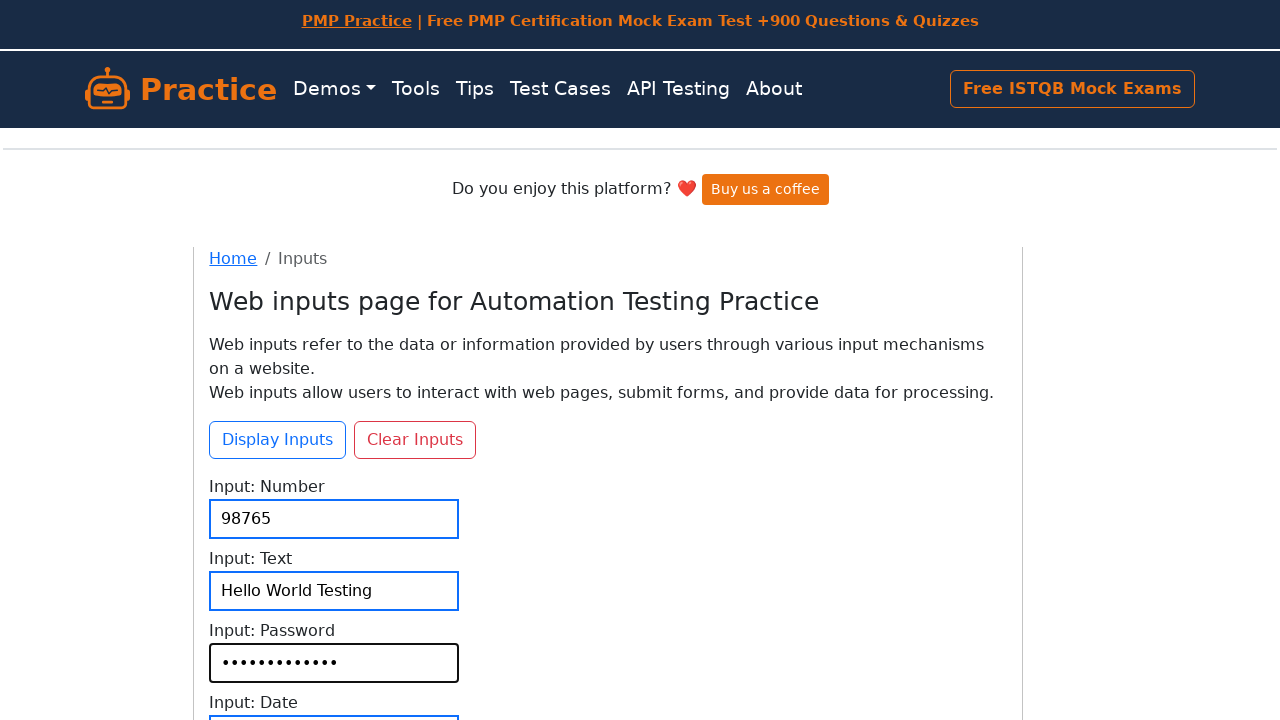

Filled date input field with '2024-03-15' on #input-date
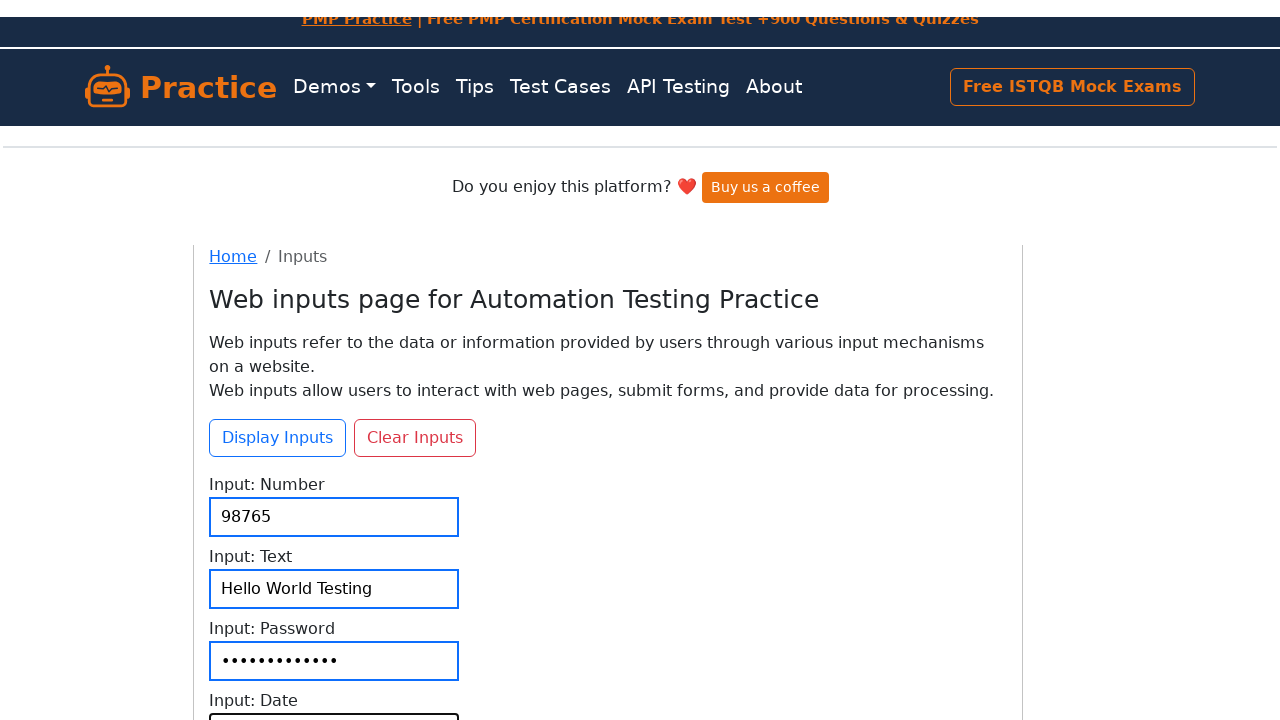

Clicked display button to show outputs at (278, 270) on #btn-display-inputs
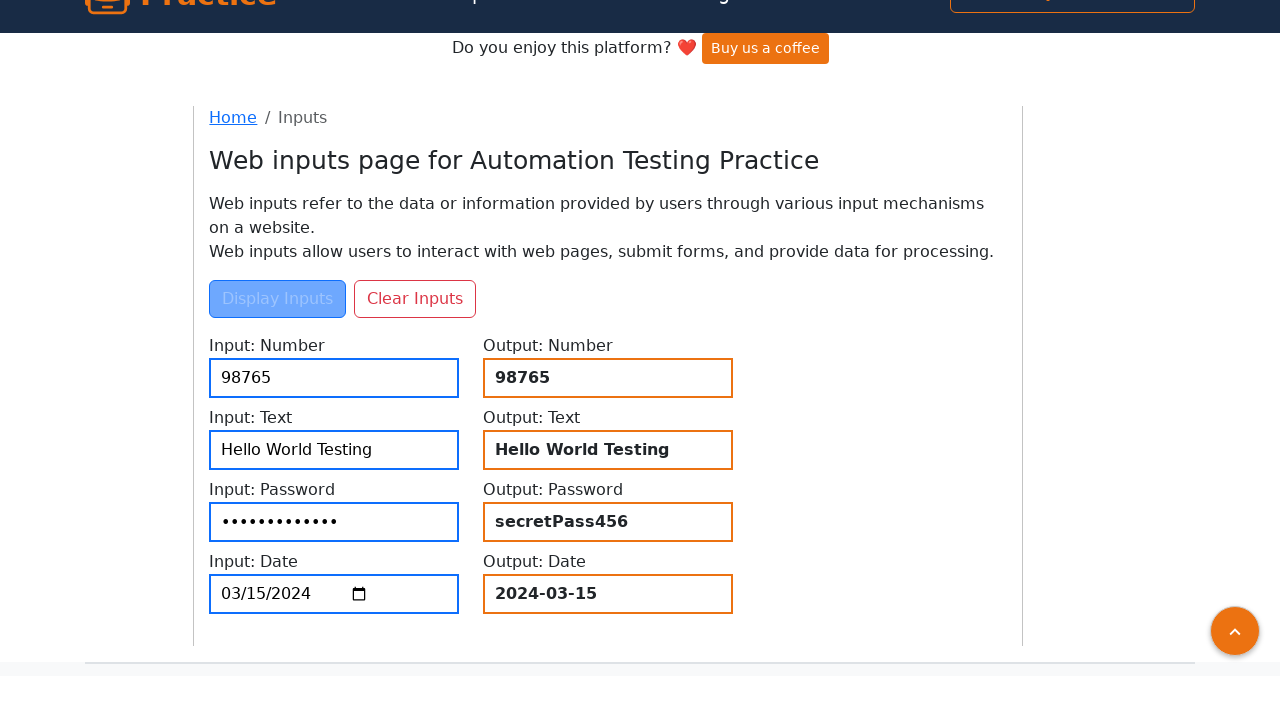

Output number field loaded and is visible
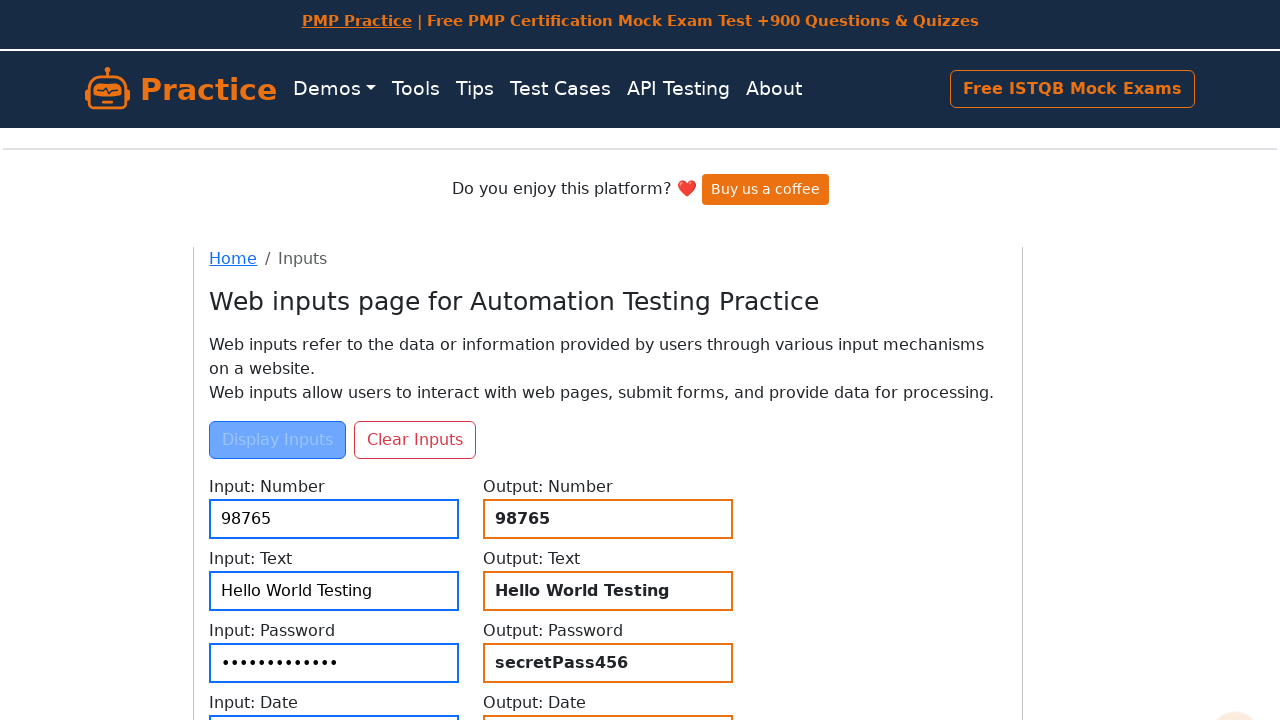

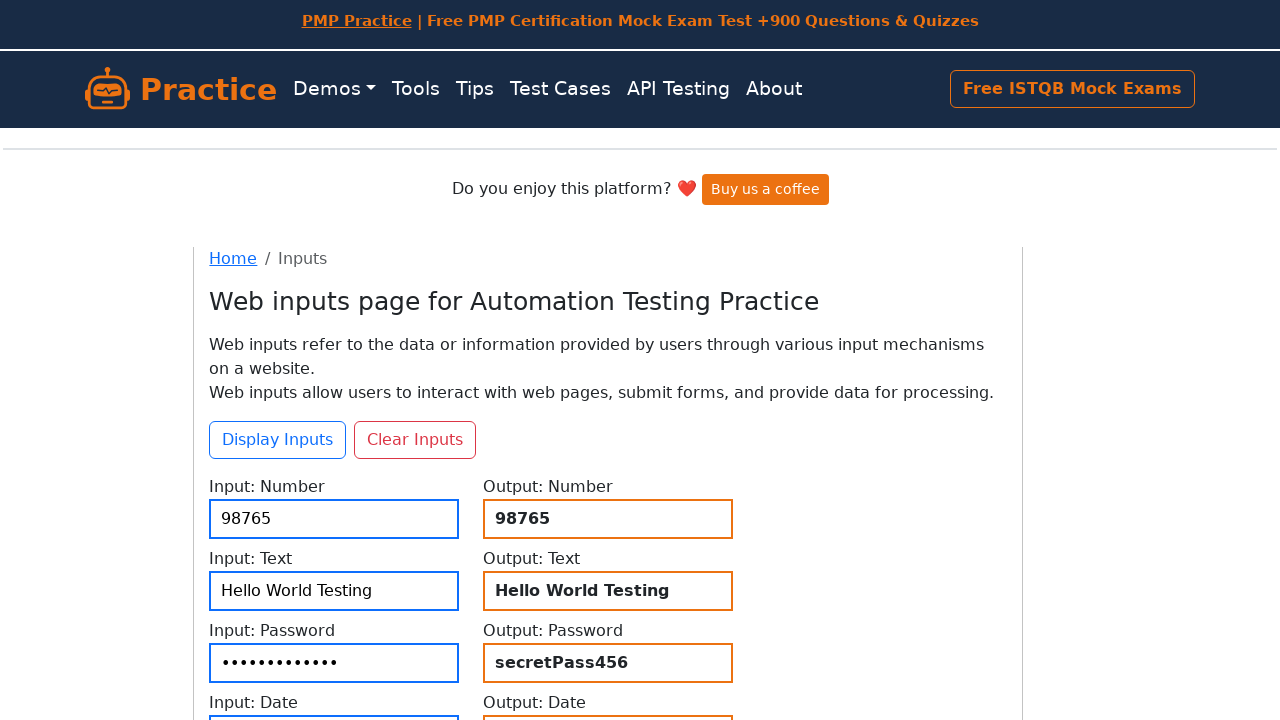